Tests slider functionality by dragging the range slider element to change its value using mouse movements

Starting URL: https://demoqa.com/slider

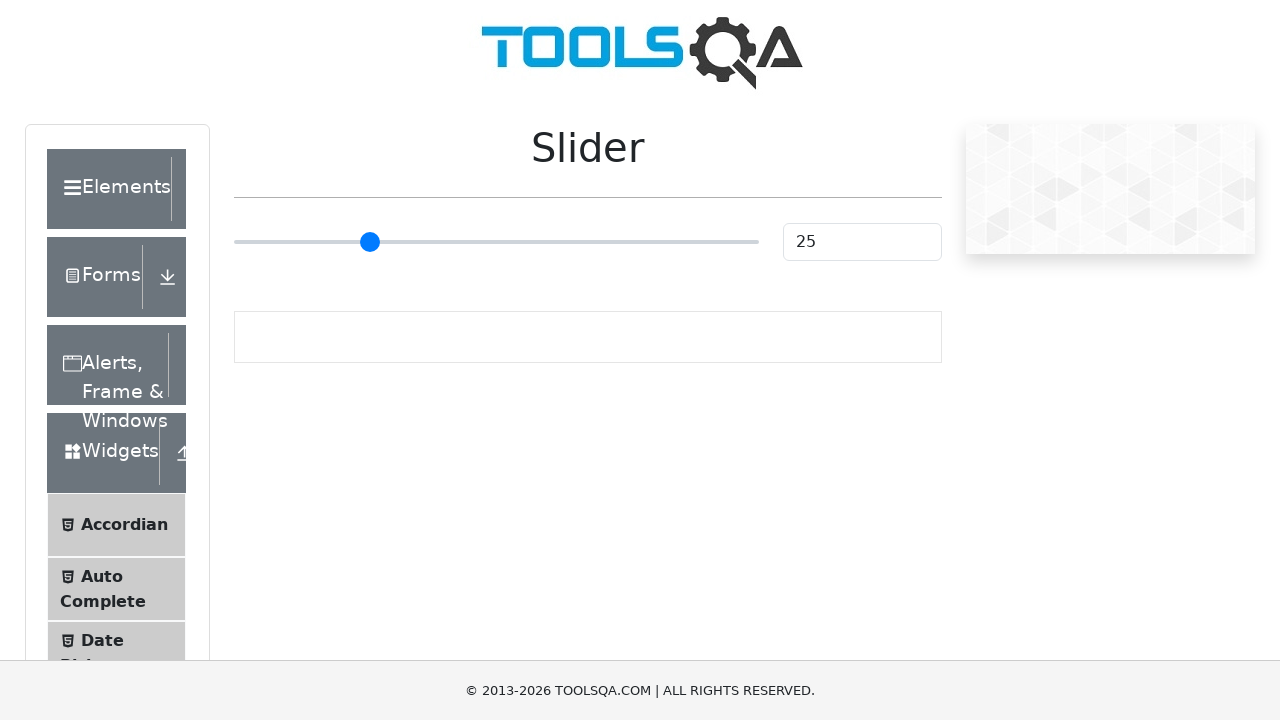

Waited for page to load (domcontentloaded)
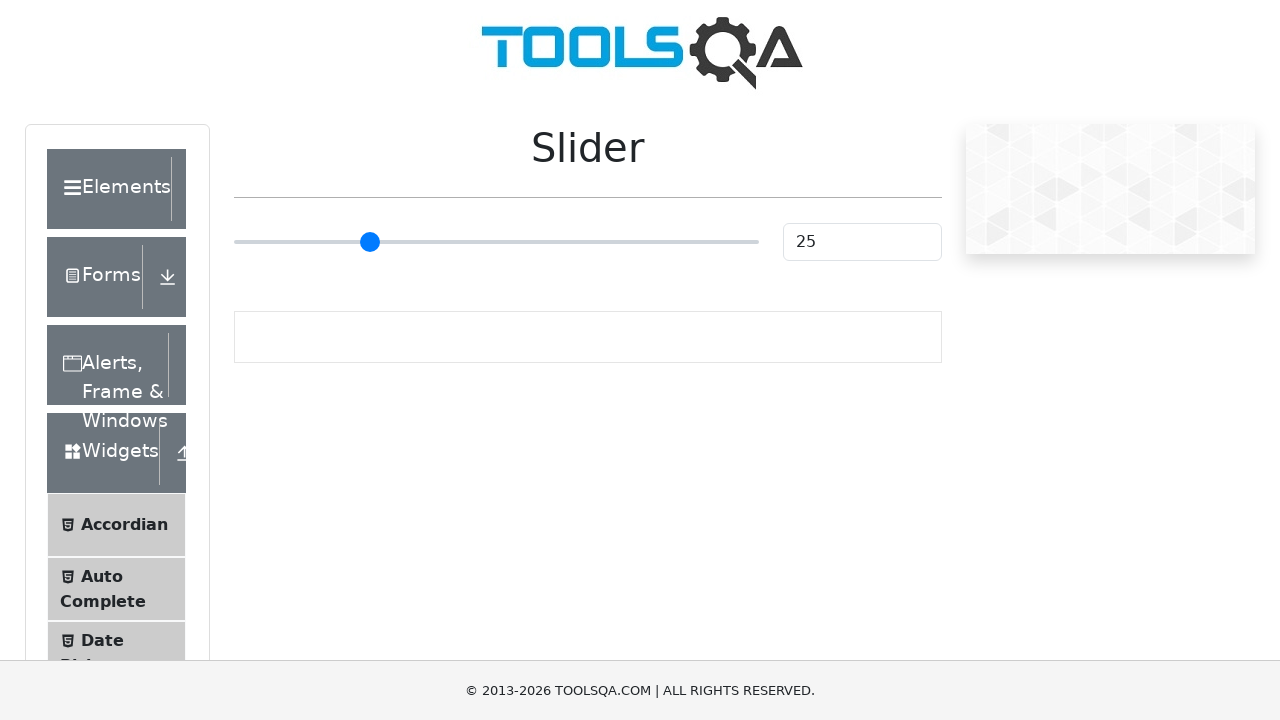

Located range slider element
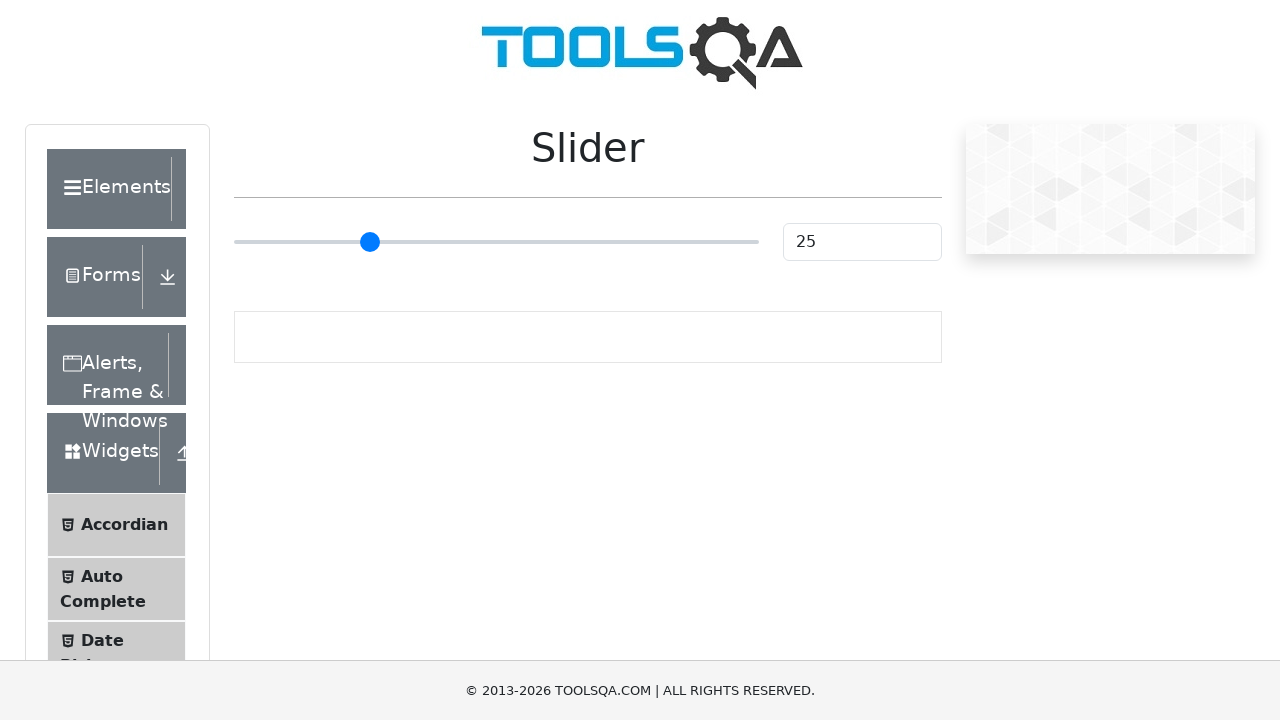

Range slider is now visible
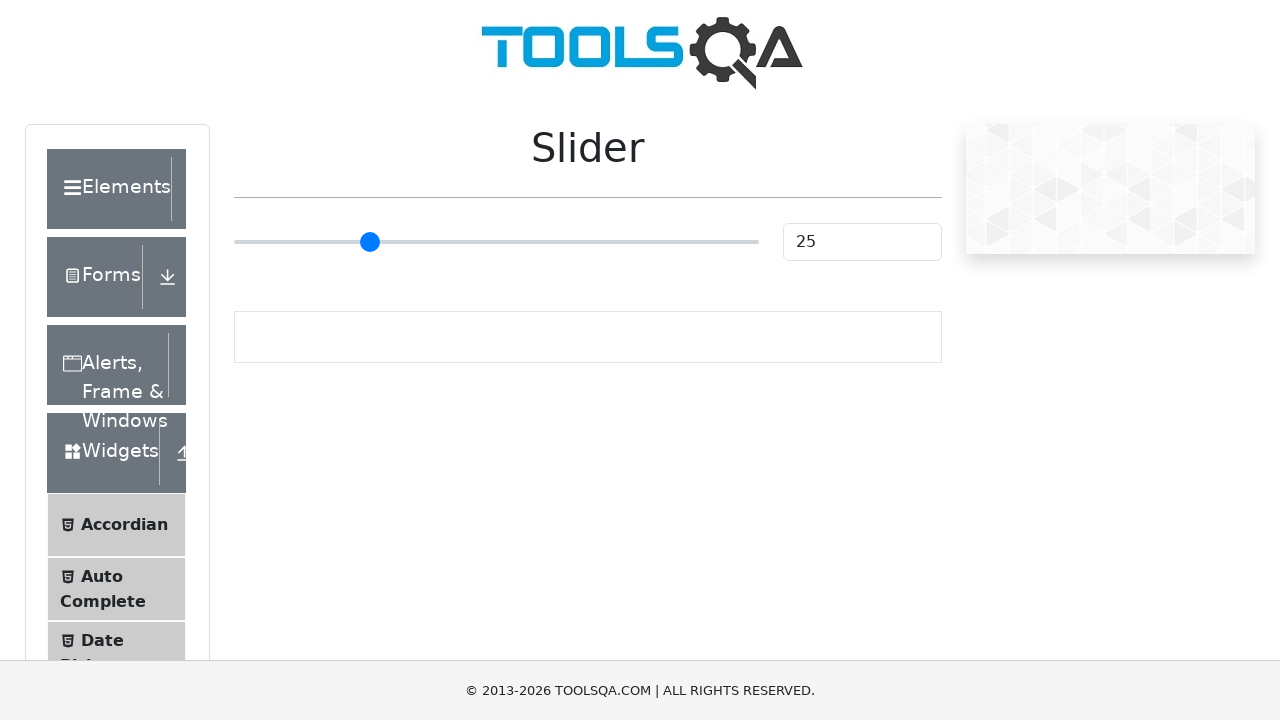

Retrieved slider bounding box
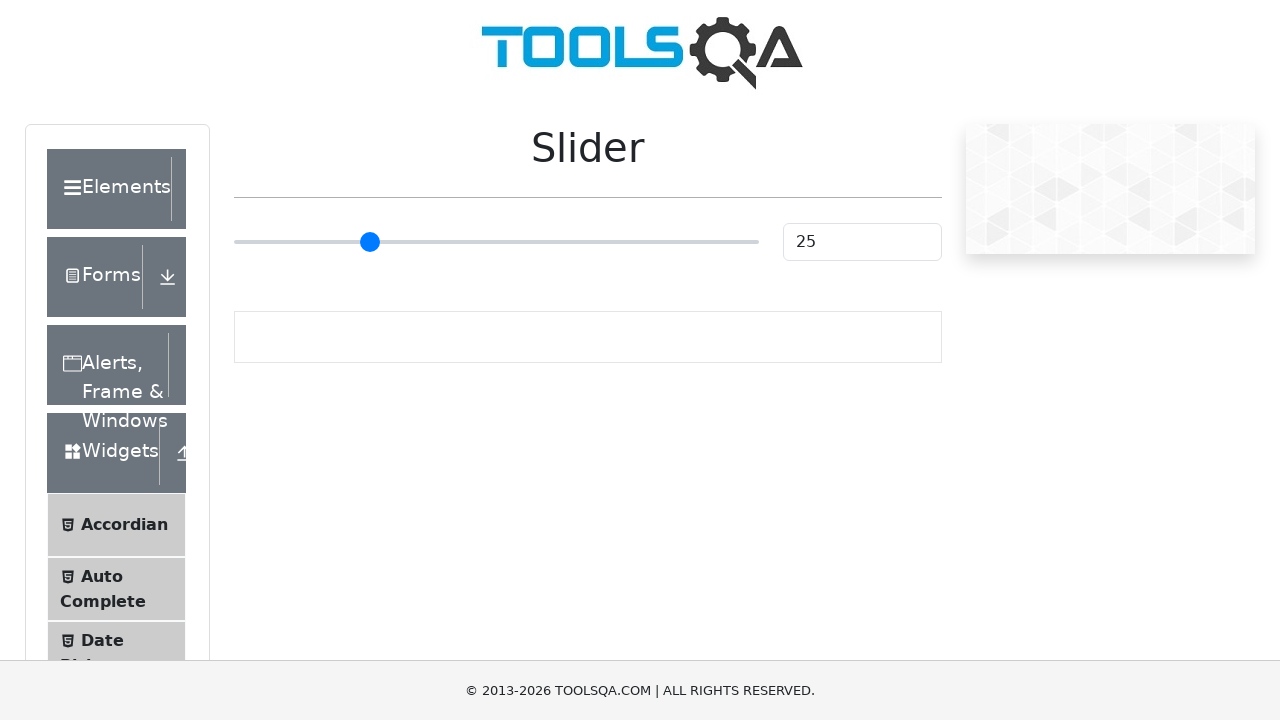

Extracted slider X and Y coordinates
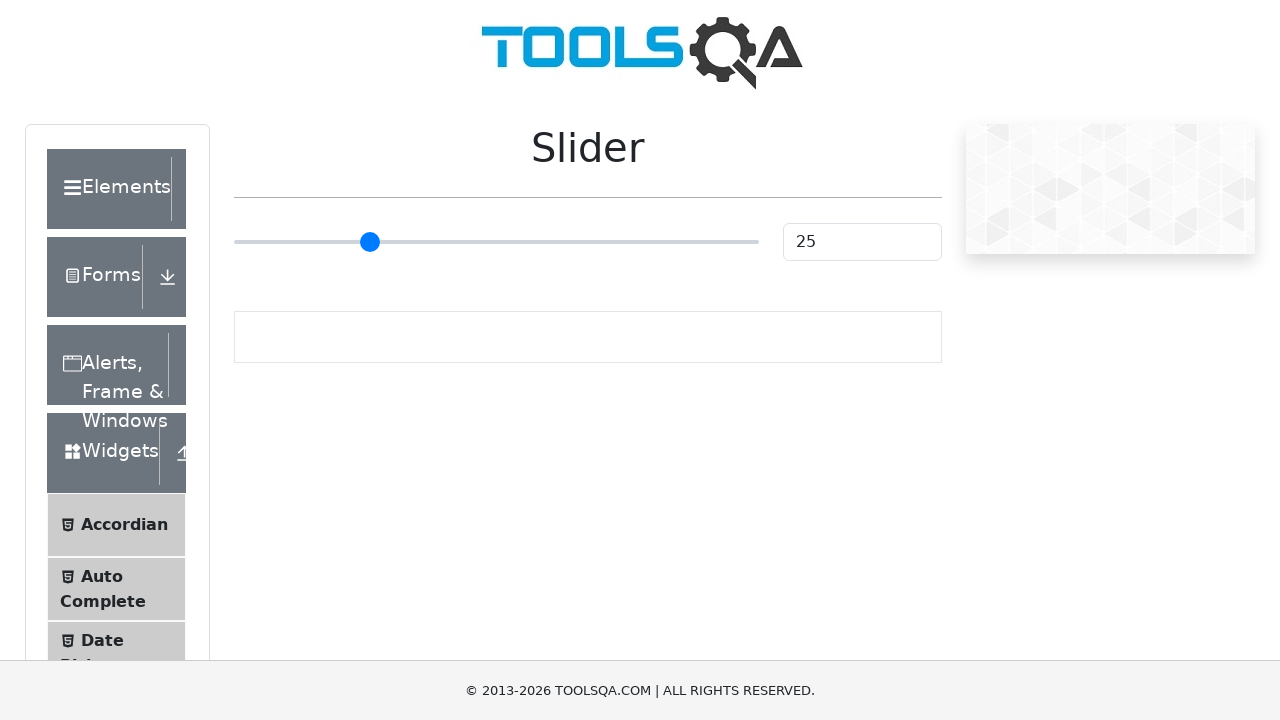

Moved mouse to slider position at (234, 223)
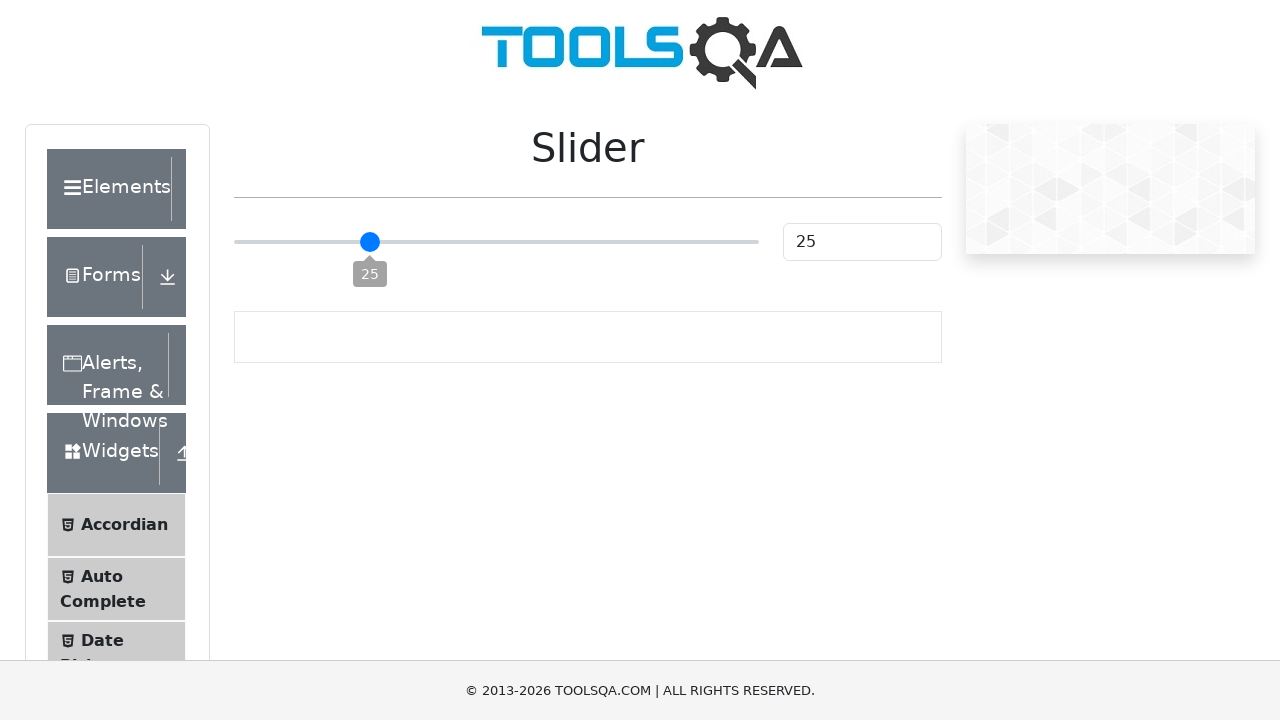

Pressed mouse button down on slider at (234, 223)
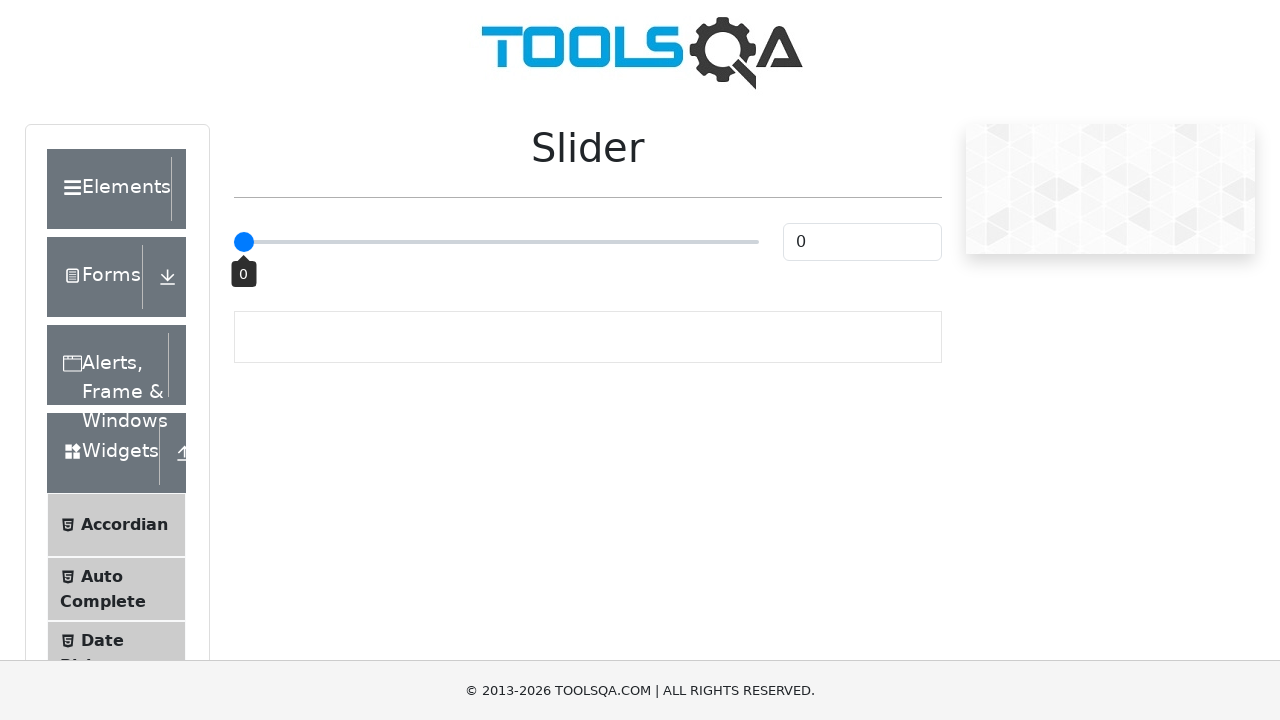

Dragged slider 150 pixels to the right at (384, 223)
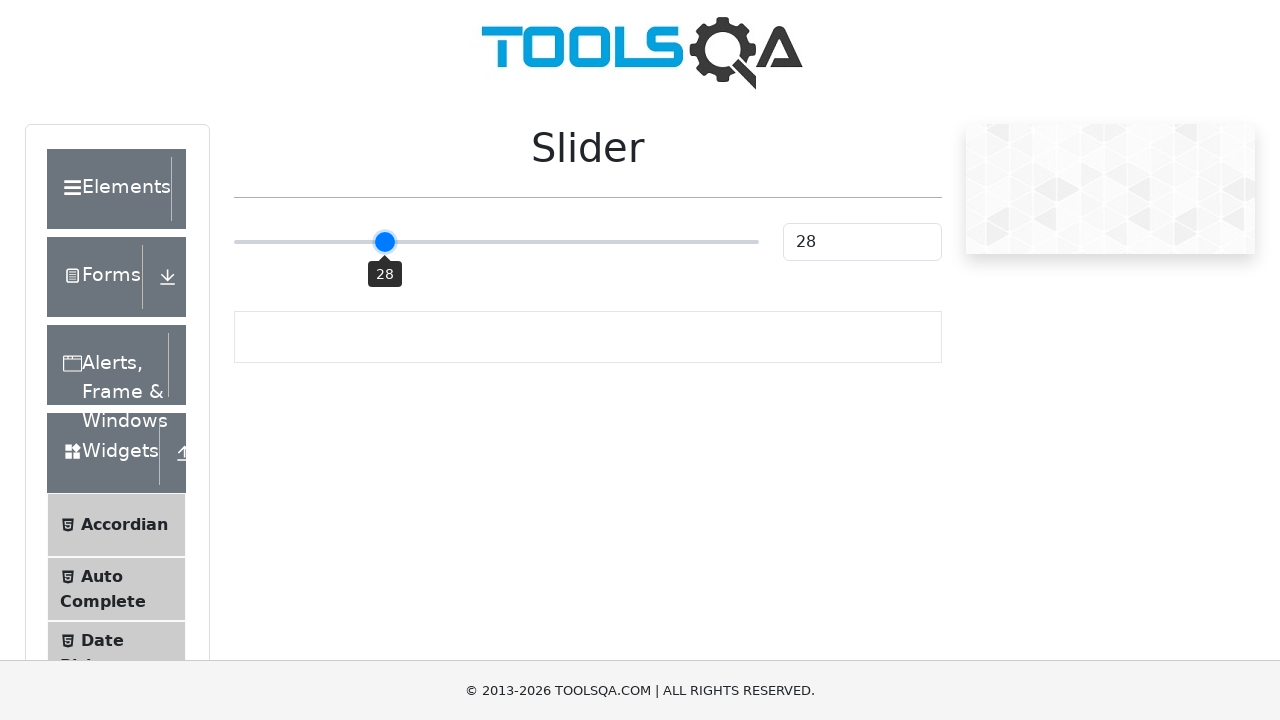

Released mouse button to complete slider drag at (384, 223)
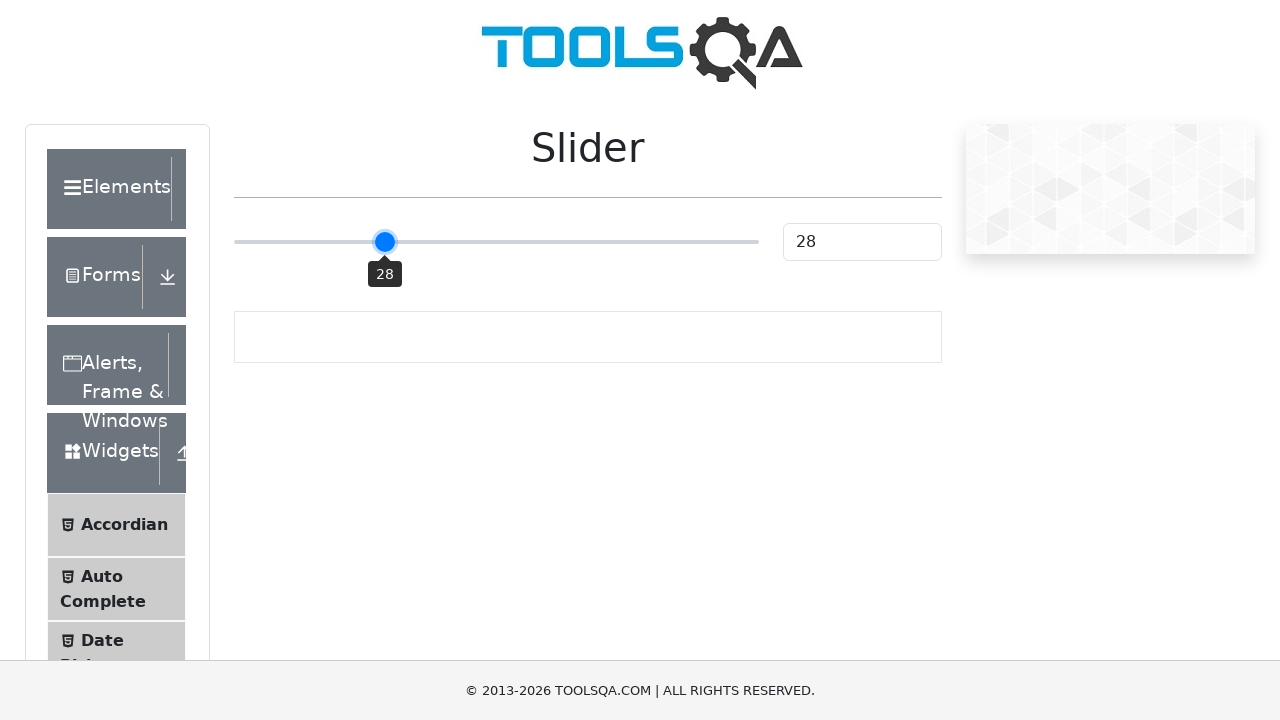

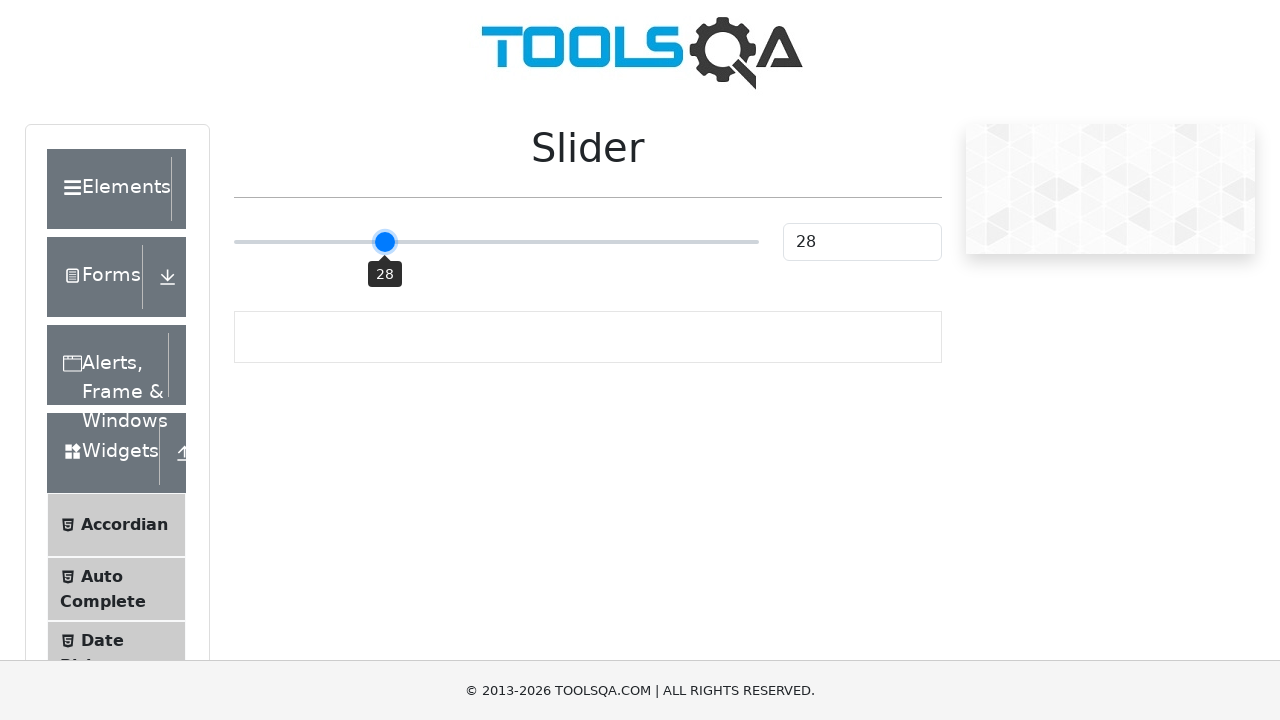